Tests right-click functionality by right-clicking on a button element

Starting URL: https://sahitest.com/demo/clicks.htm

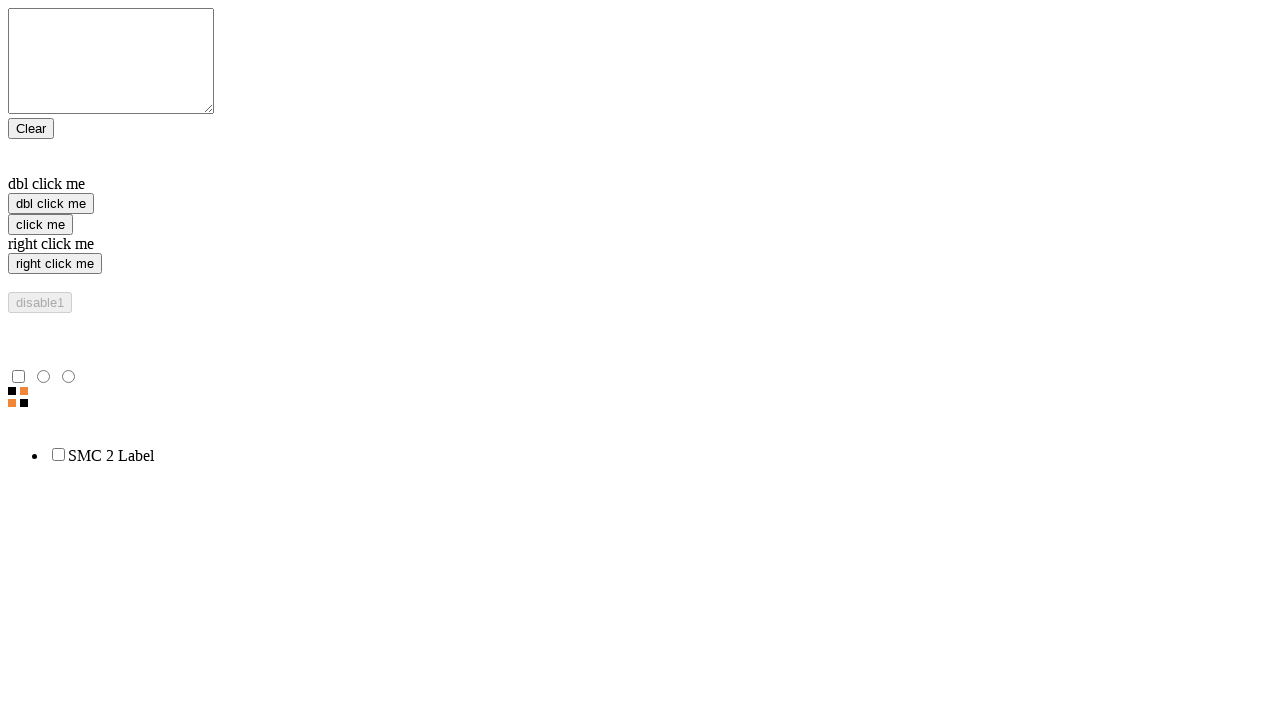

Navigated to https://sahitest.com/demo/clicks.htm
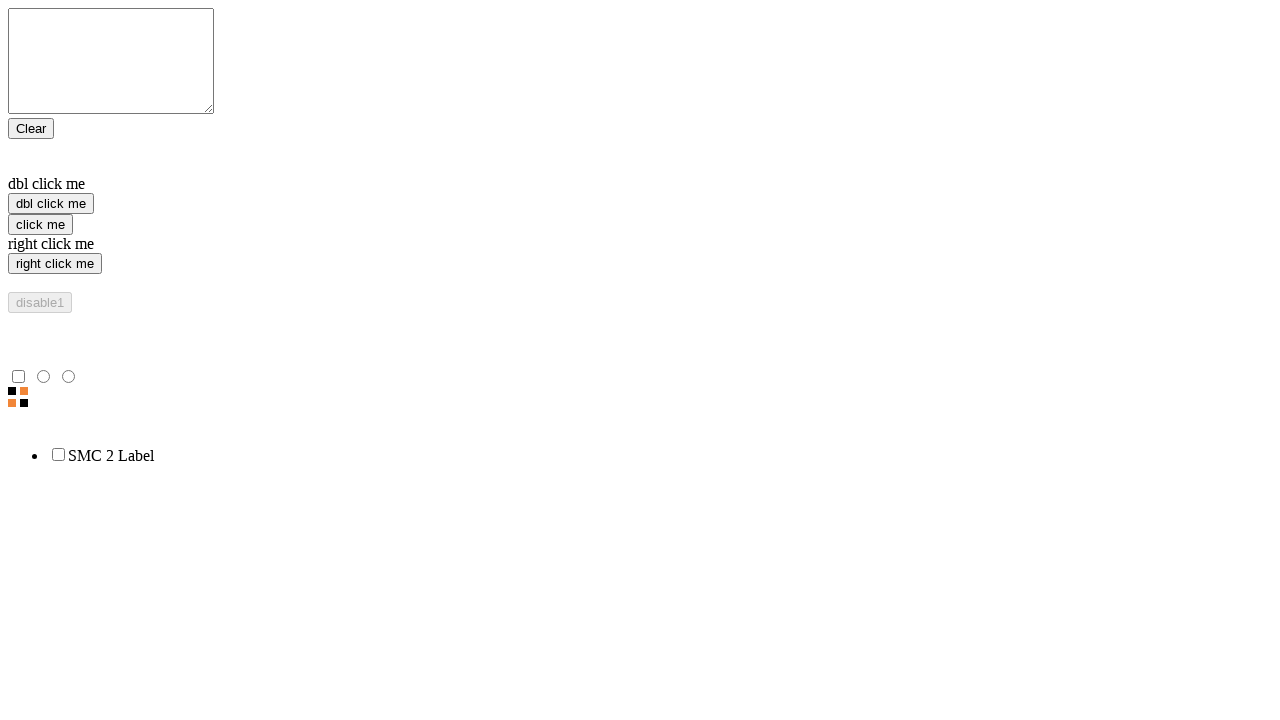

Right-clicked on the 'right click me' button at (55, 264) on //input[@value='right click me']
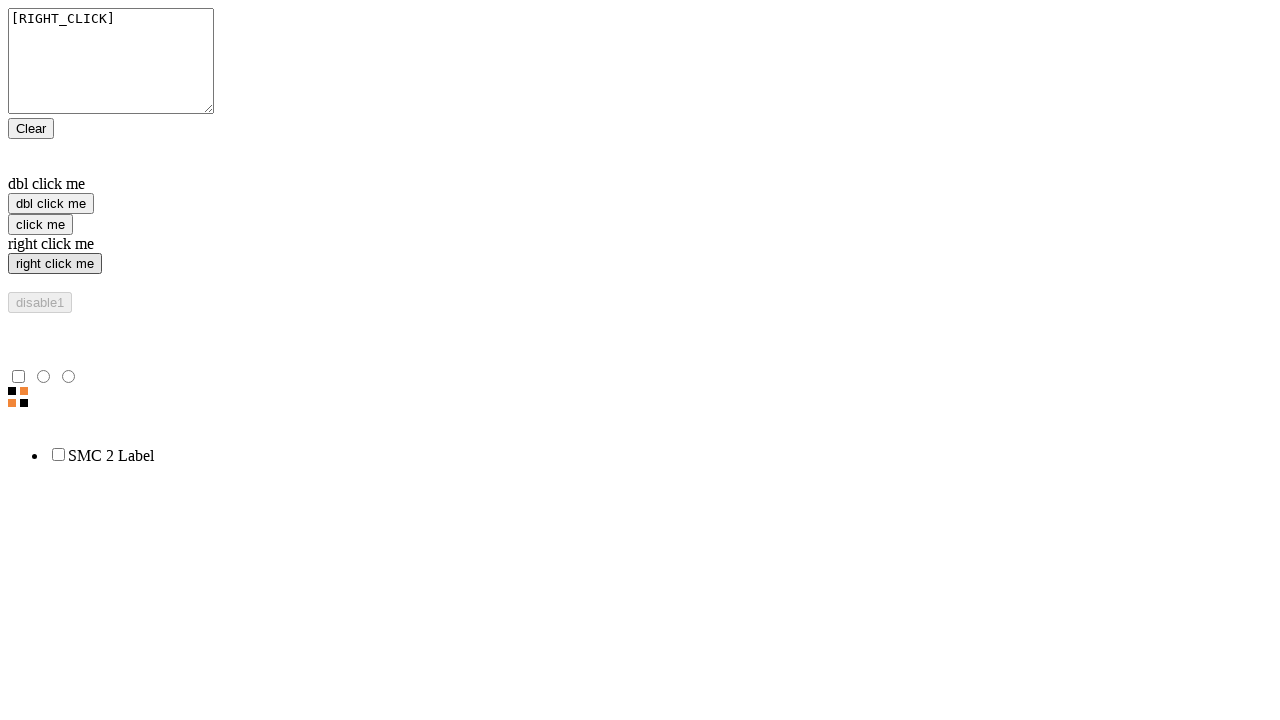

Waited 3000ms to observe right-click result
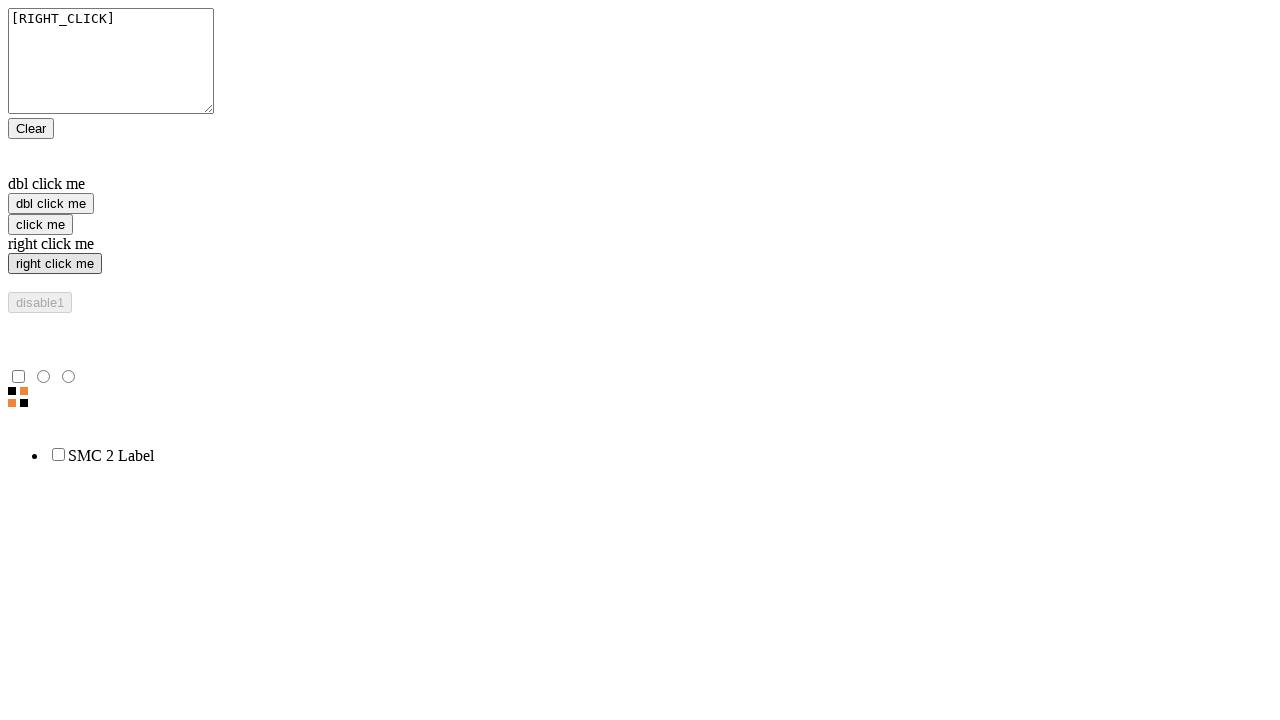

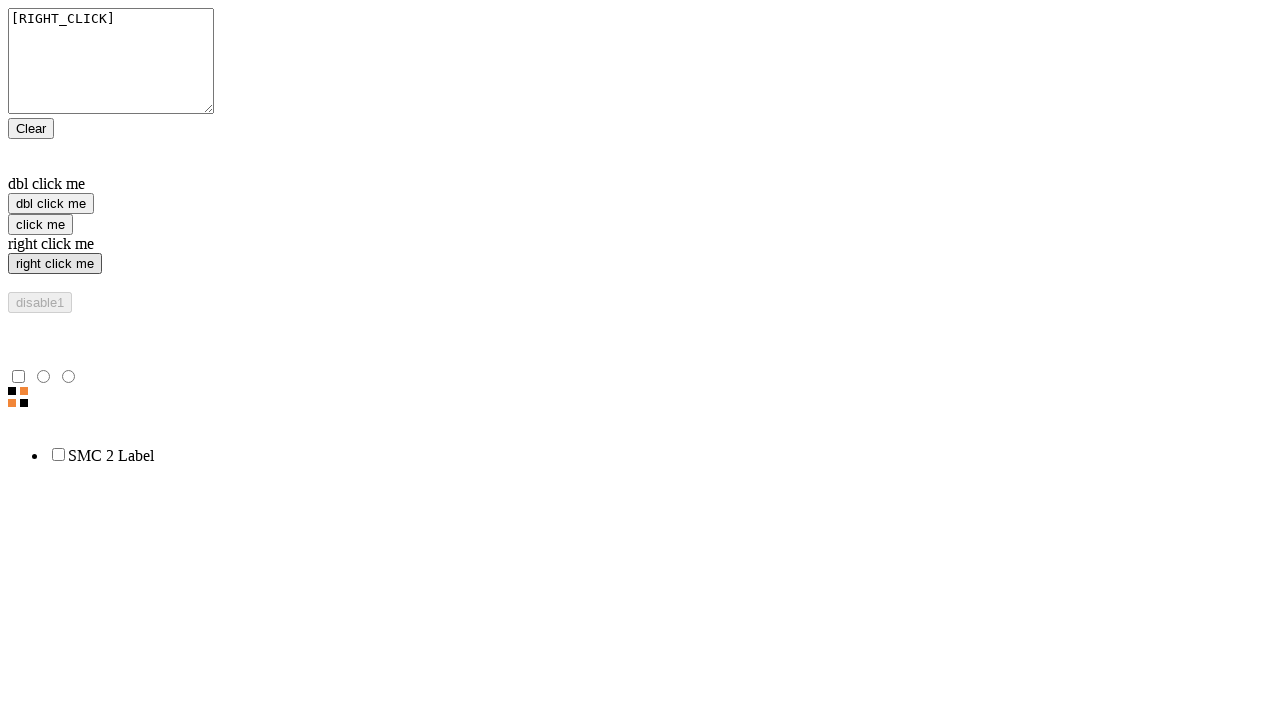